Tests keyboard actions by copying text from one input field to another using keyboard shortcuts (Ctrl+A, Ctrl+C, Ctrl+V) and verifying the text was copied correctly

Starting URL: https://text-compare.com/

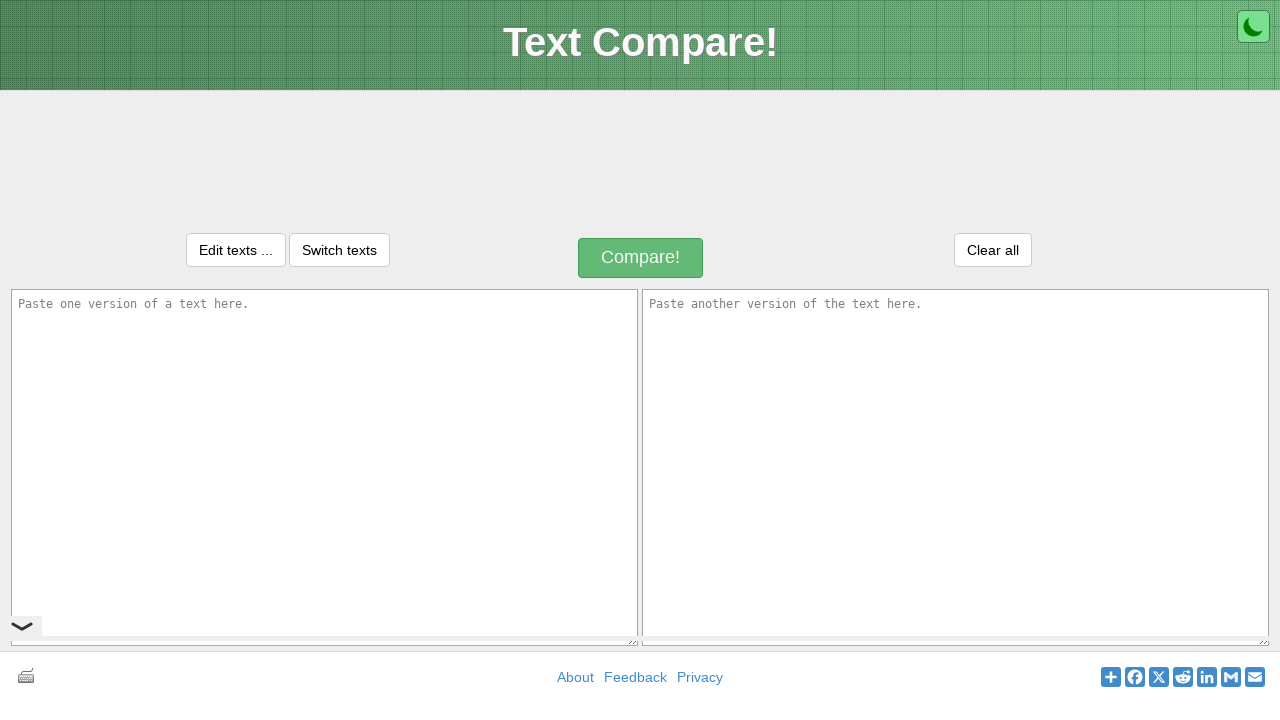

Located first input box with id 'inputText1'
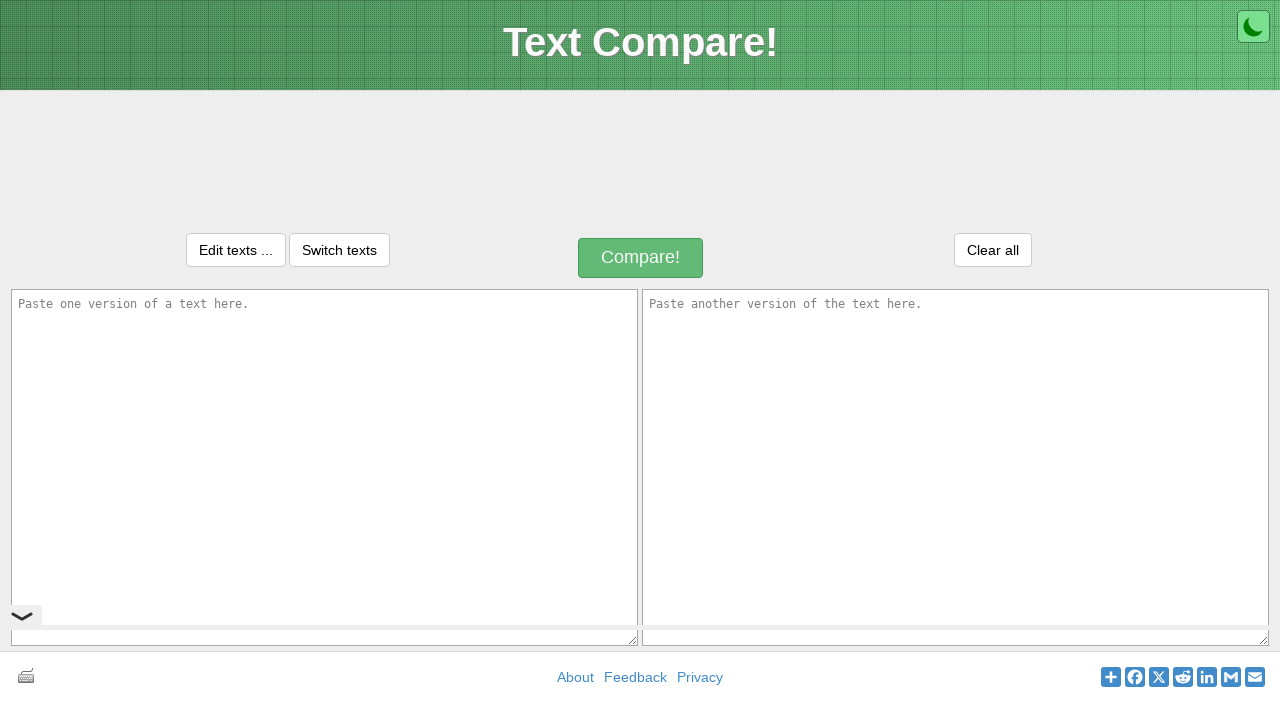

Located second input box with id 'inputText2'
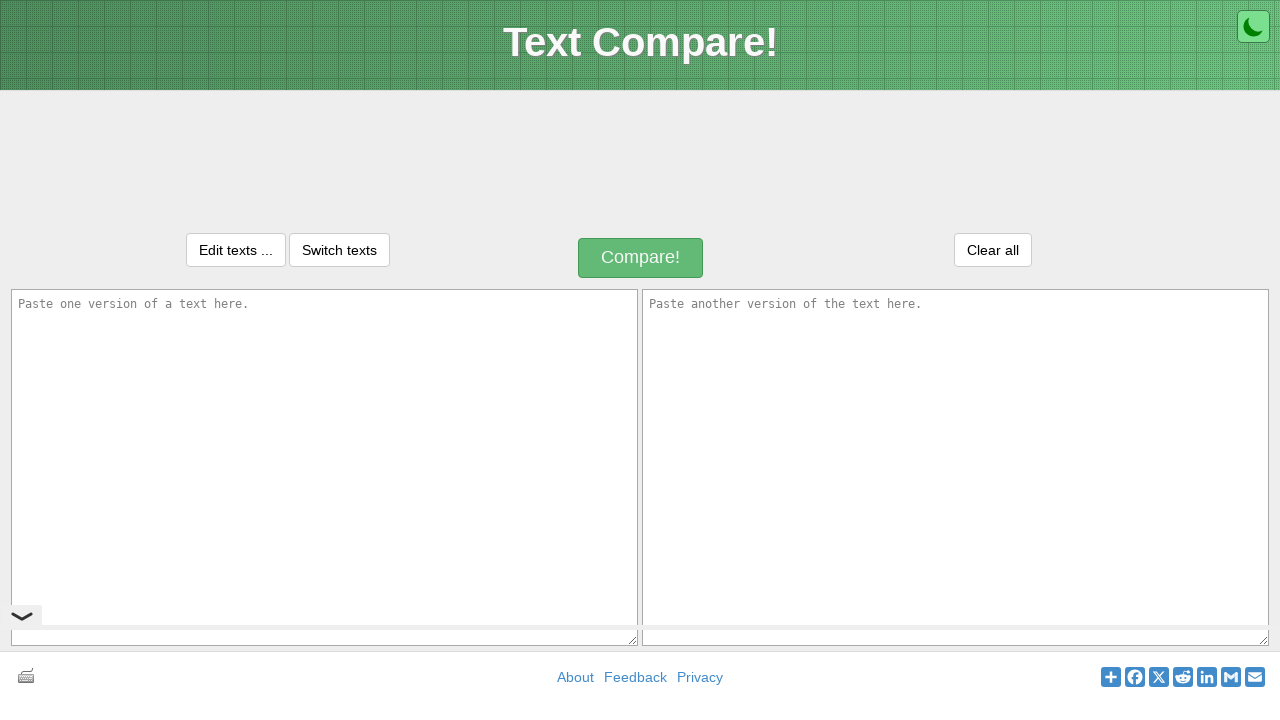

Filled first input box with 'Welcome to Selenium' on xpath=//textarea[@id='inputText1']
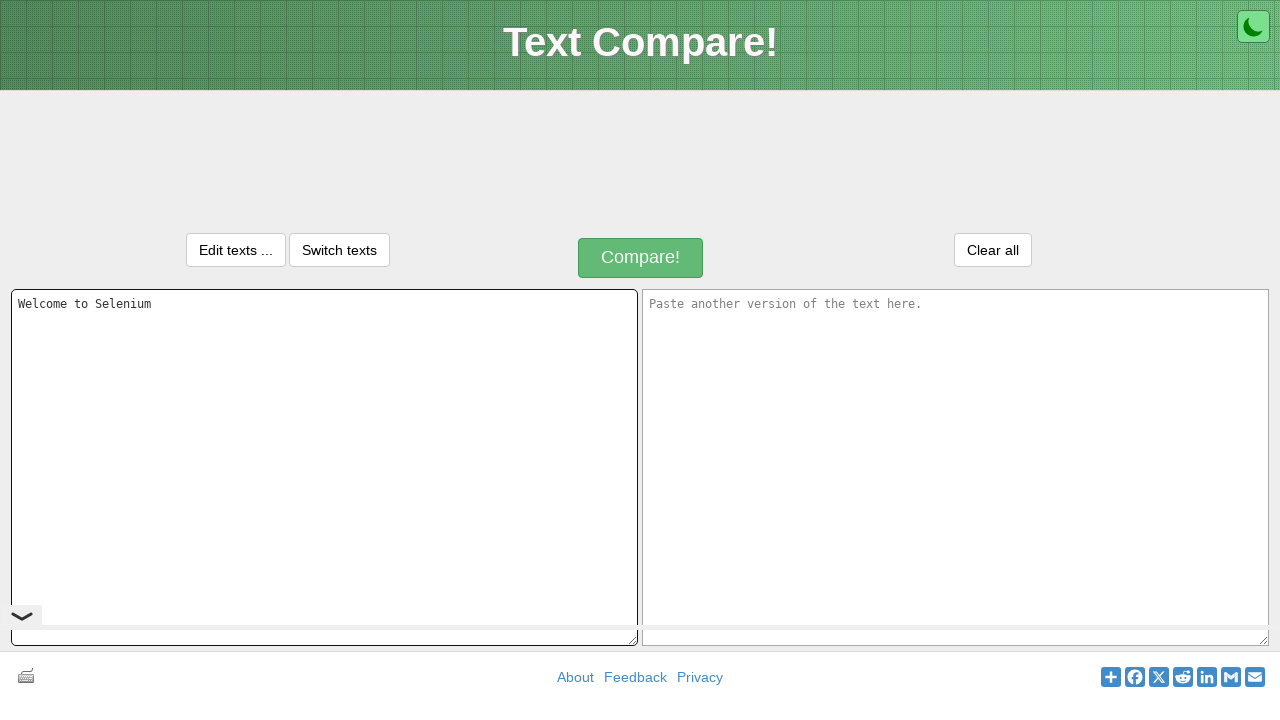

Focused on first input box on xpath=//textarea[@id='inputText1']
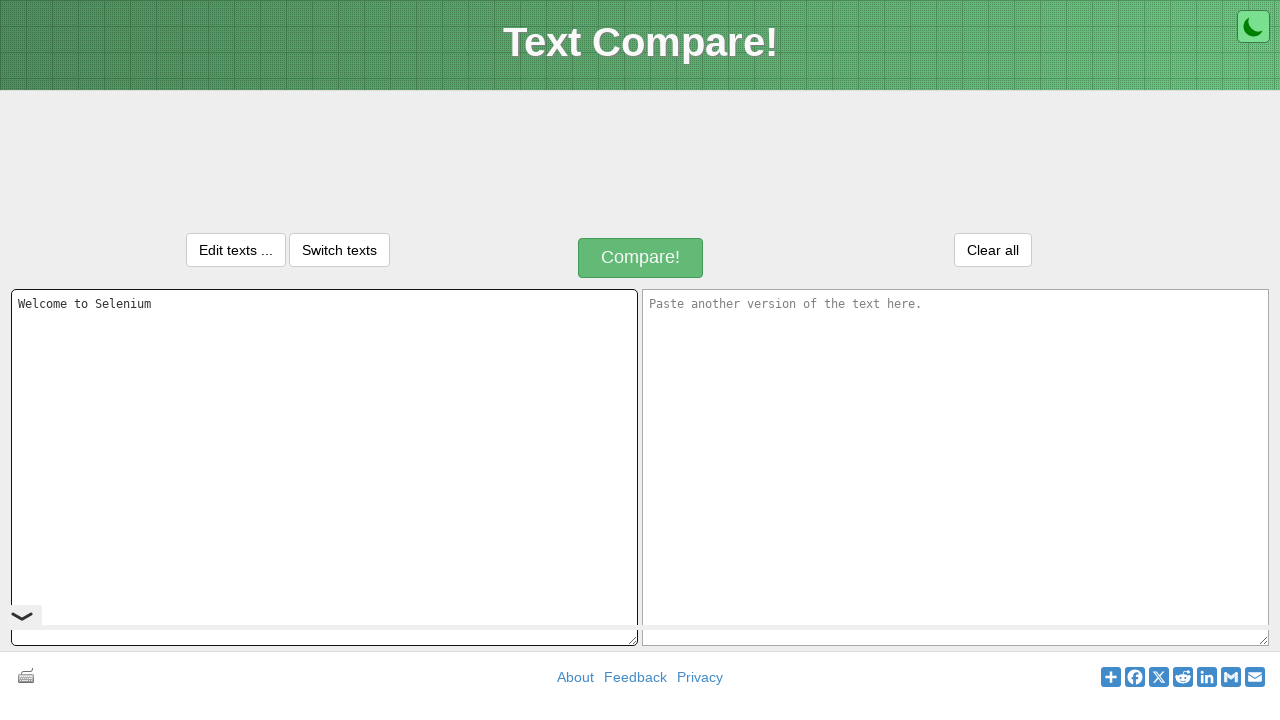

Pressed Control key down
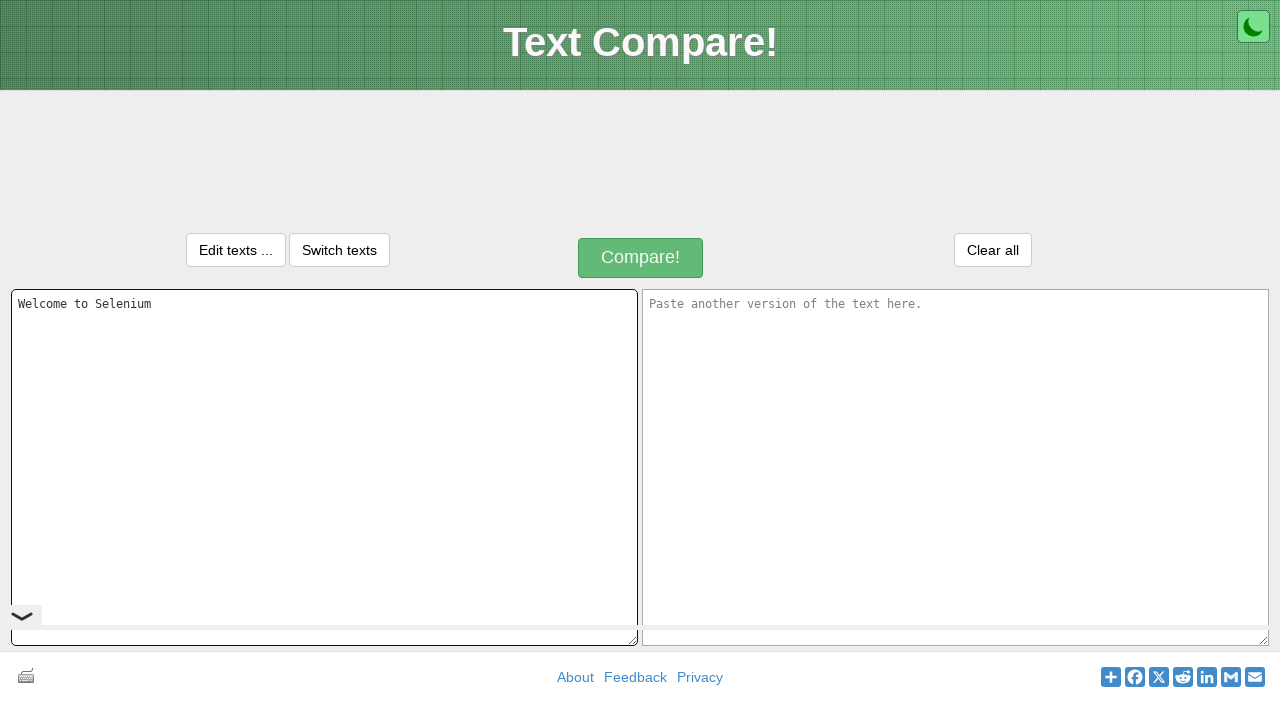

Pressed 'A' key to select all text (Ctrl+A)
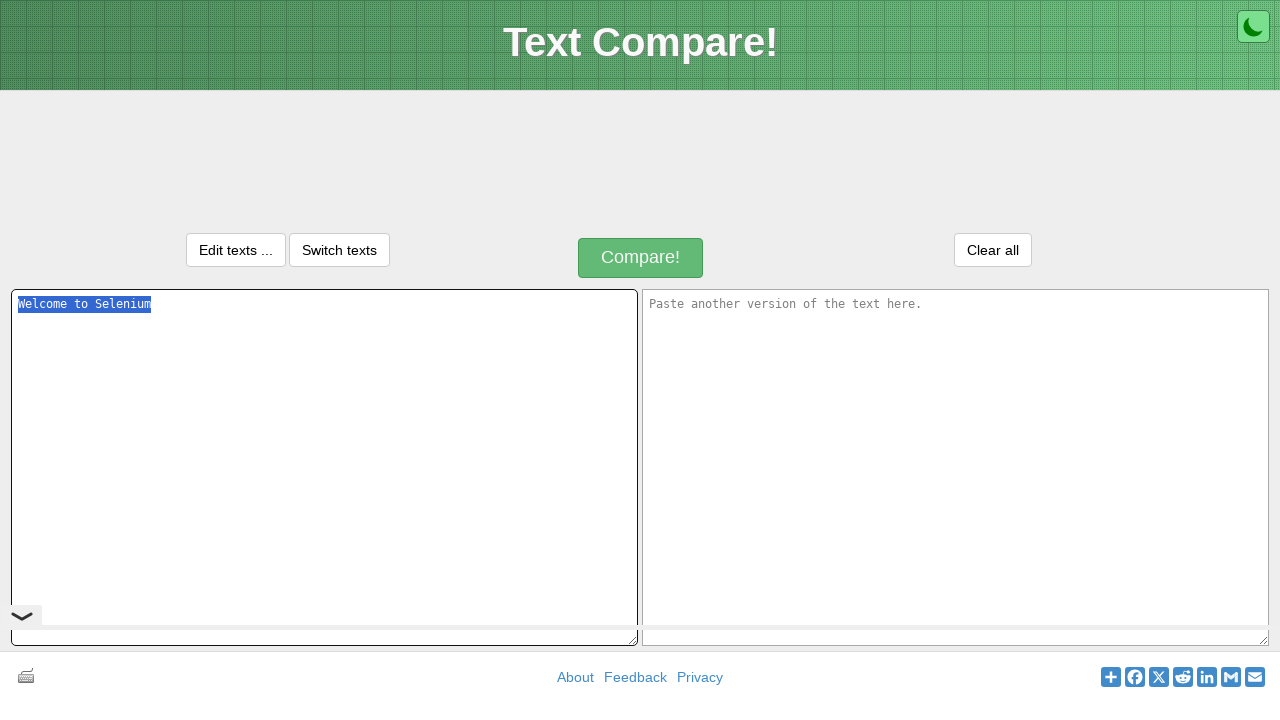

Released Control key
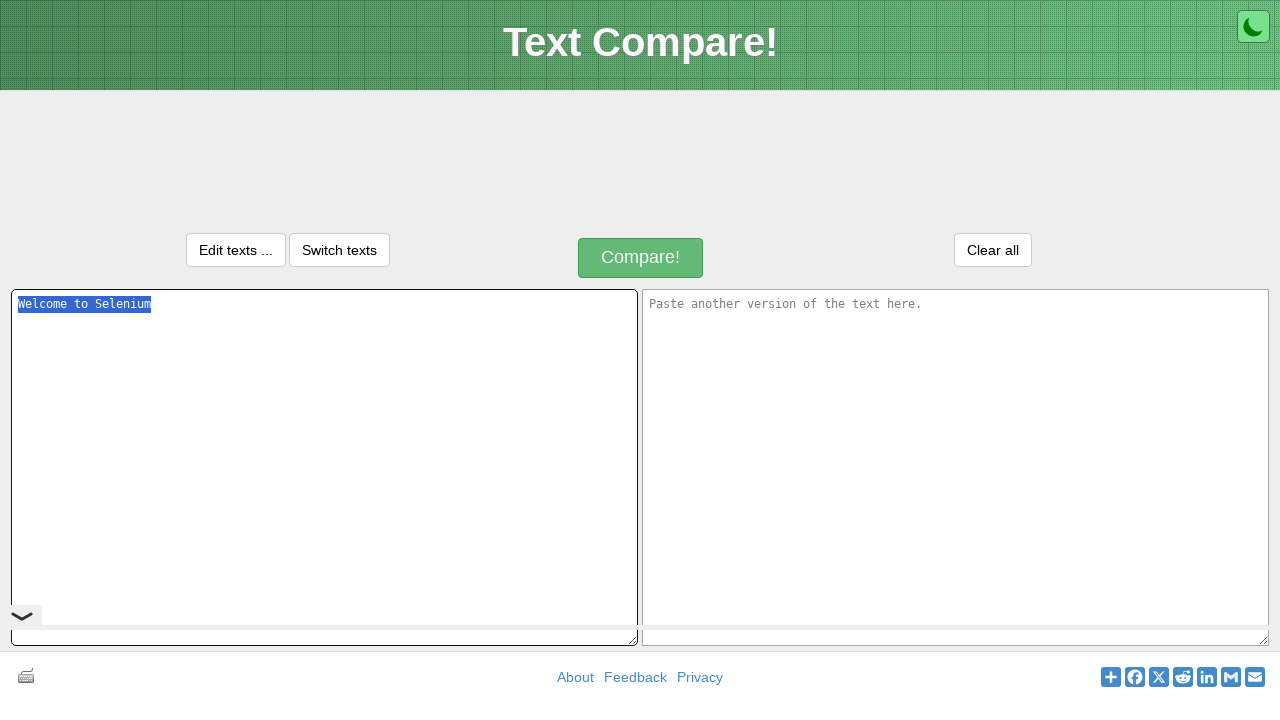

Pressed Control key down
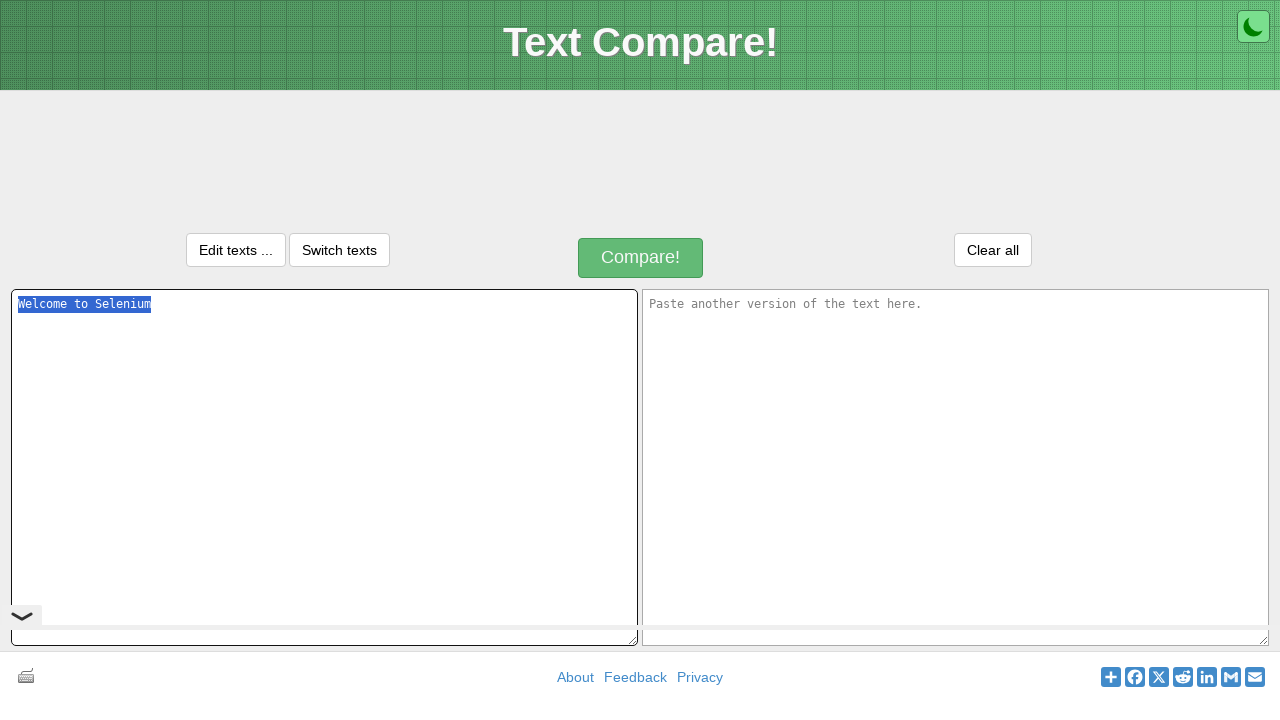

Pressed 'C' key to copy selected text (Ctrl+C)
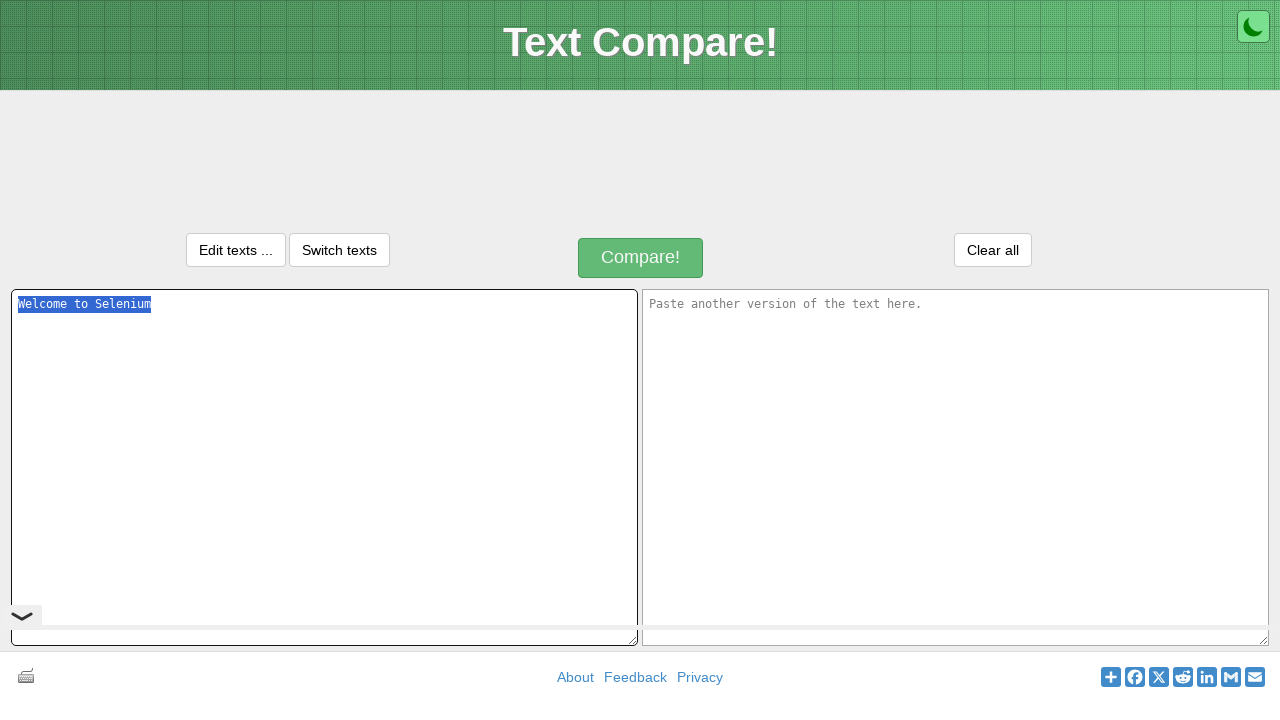

Released Control key
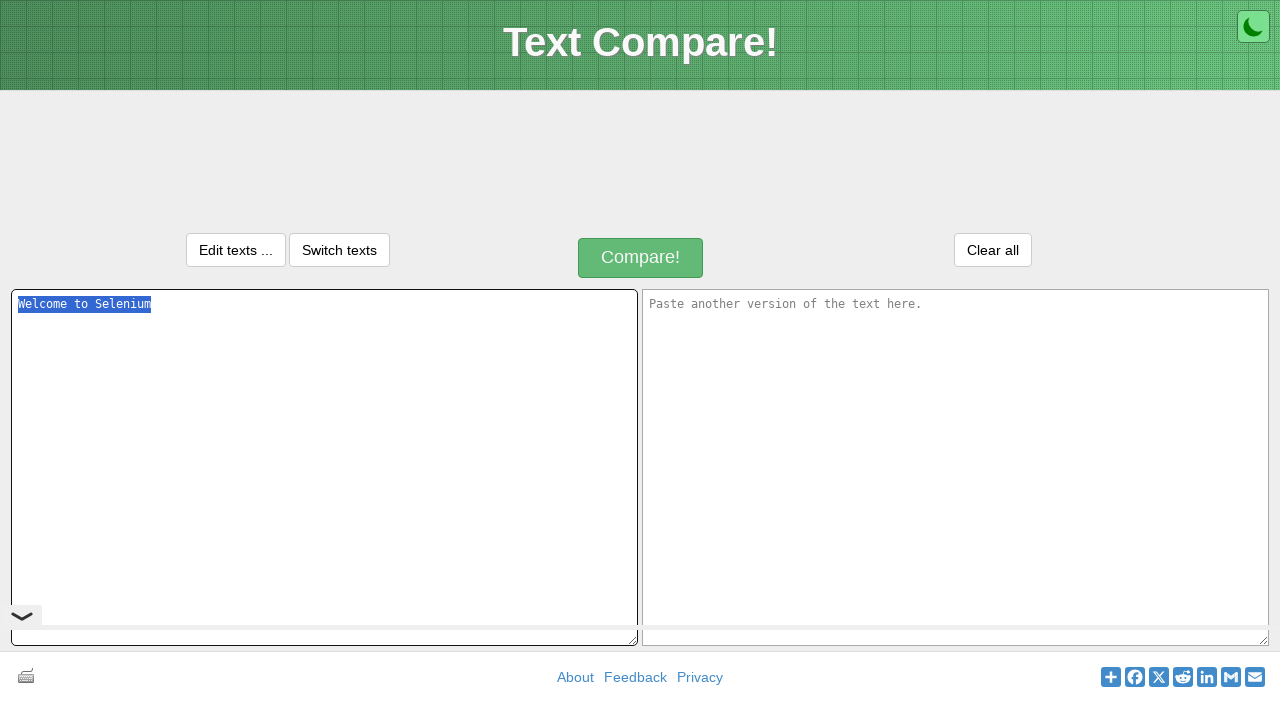

Pressed Tab key to navigate to second input box
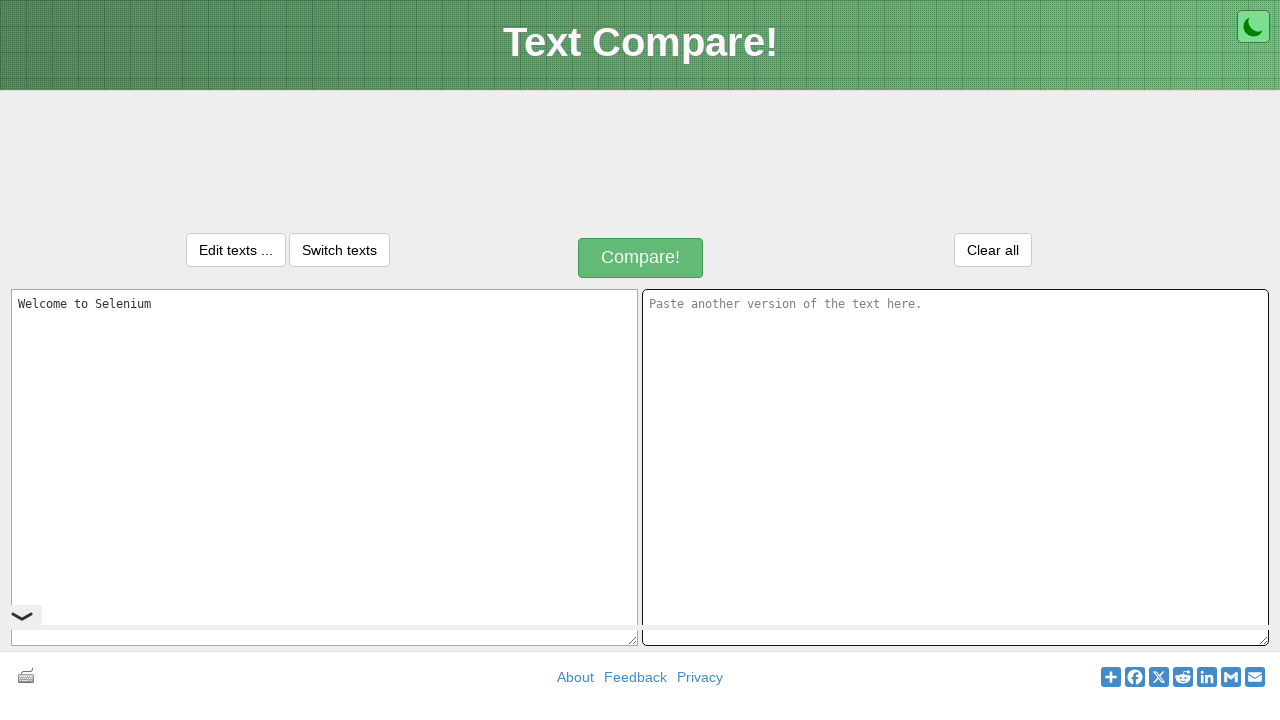

Pressed Control key down
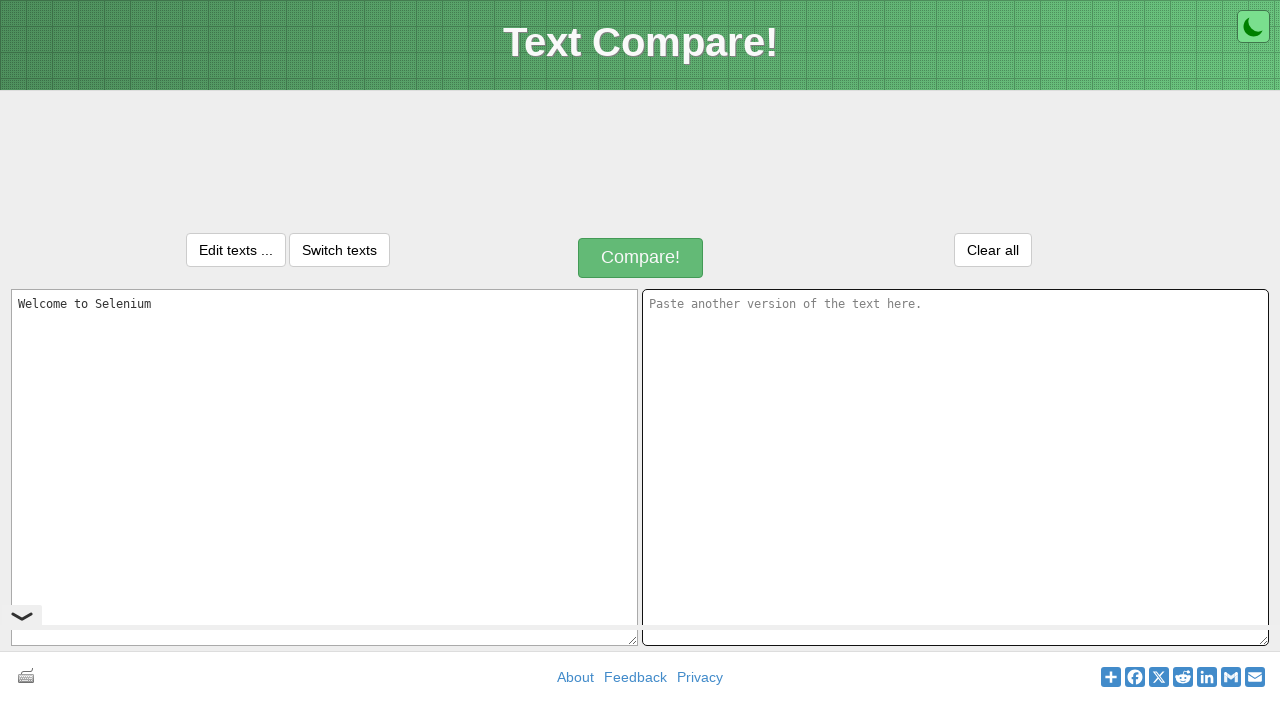

Pressed 'V' key to paste text (Ctrl+V)
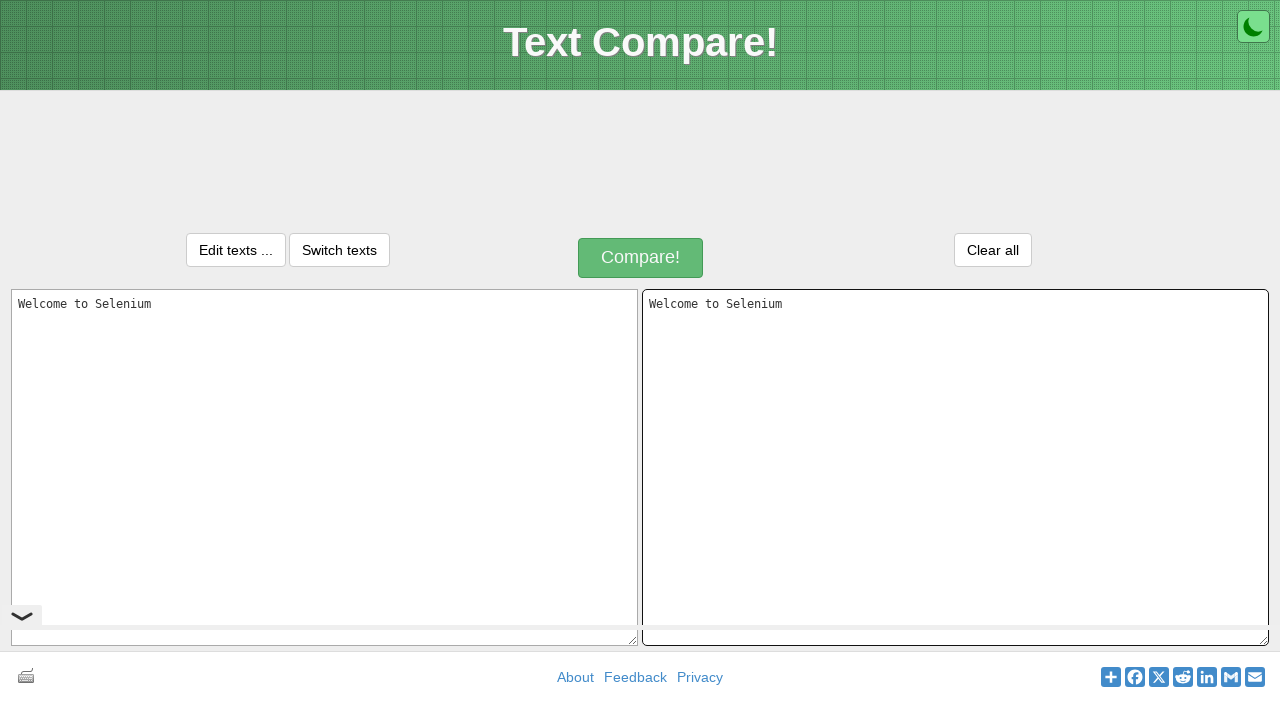

Released Control key
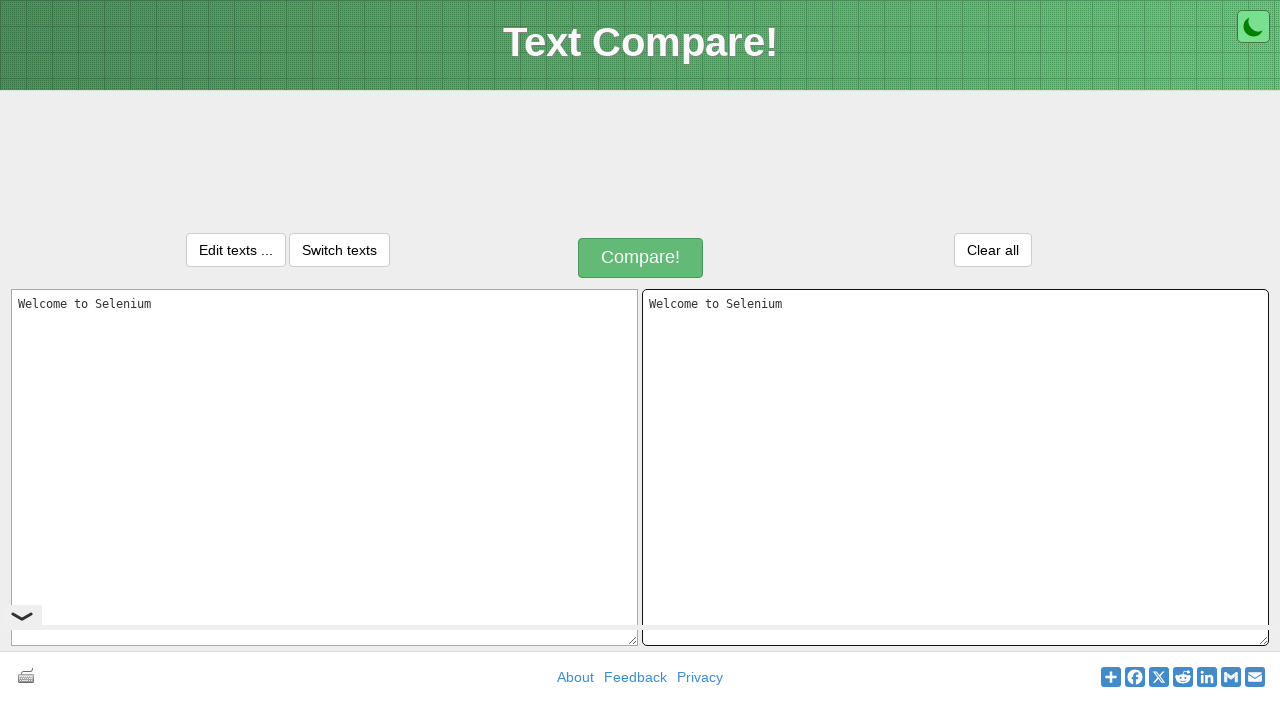

Verified that text was copied correctly from first input box to second input box
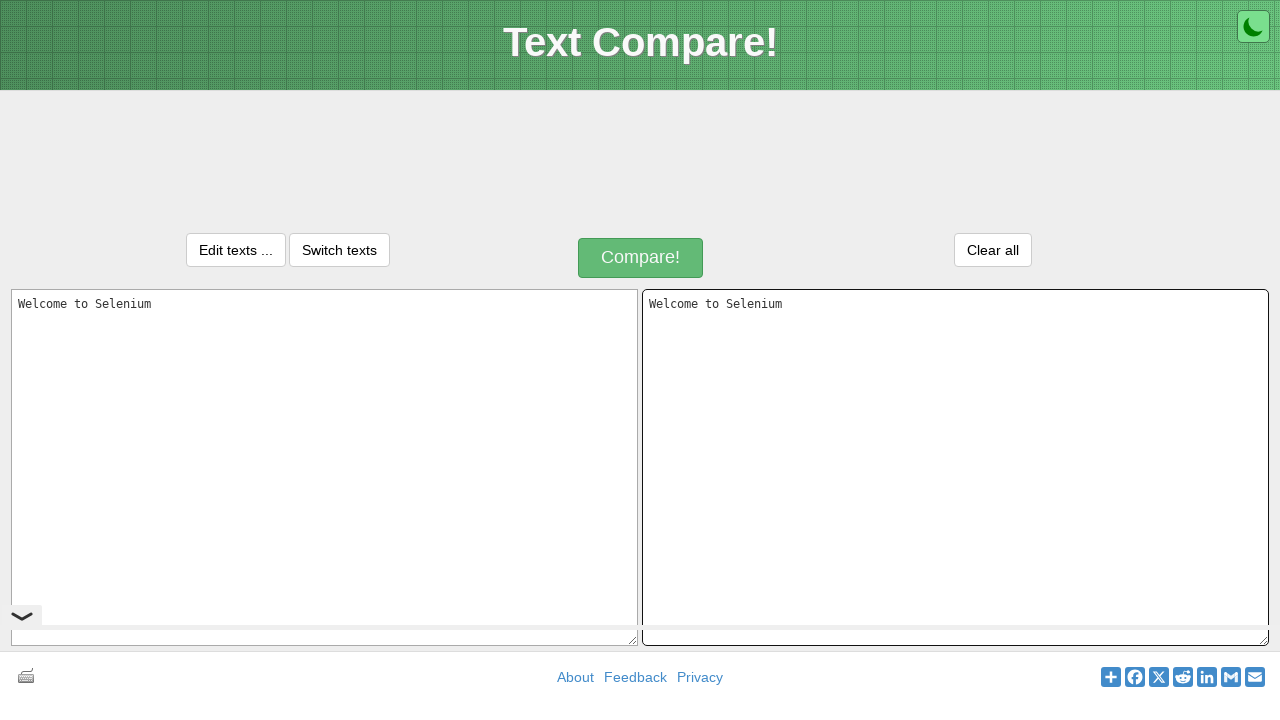

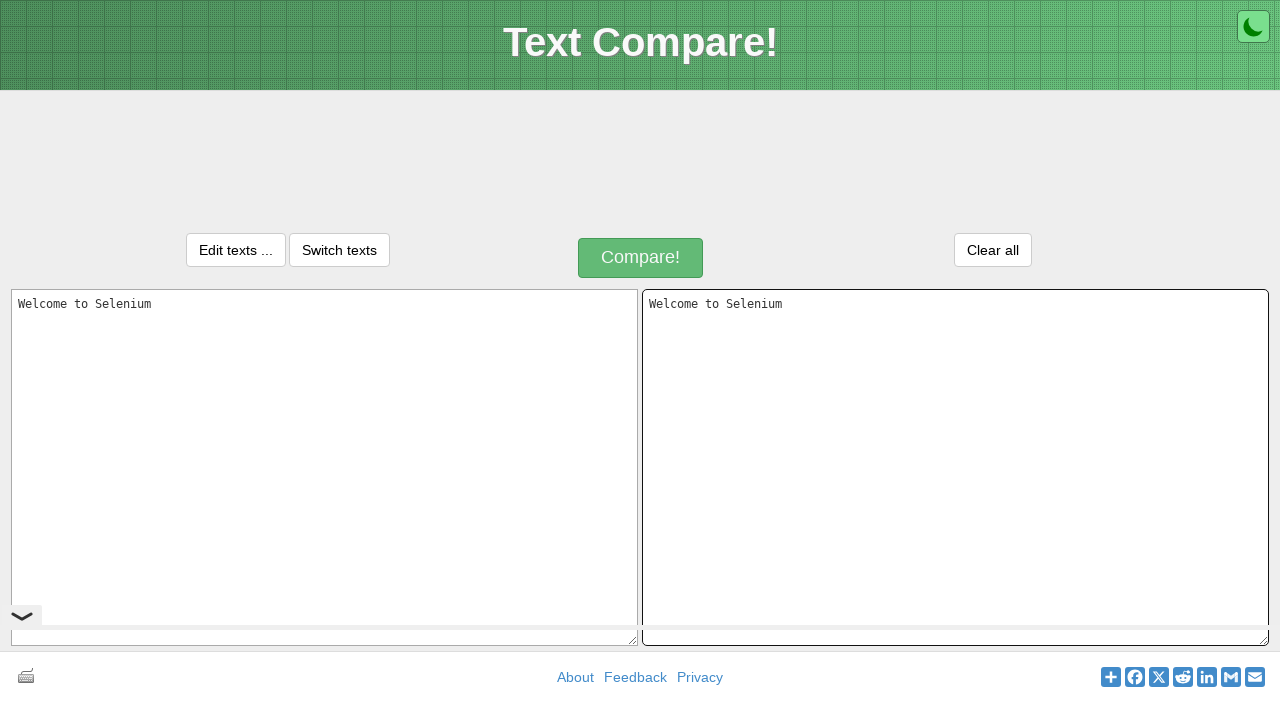